Tests wait functionality on a demo page by clicking two buttons sequentially, demonstrating how to wait for elements to become available before interacting with them.

Starting URL: https://www.hyrtutorials.com/p/waits-demo.html#

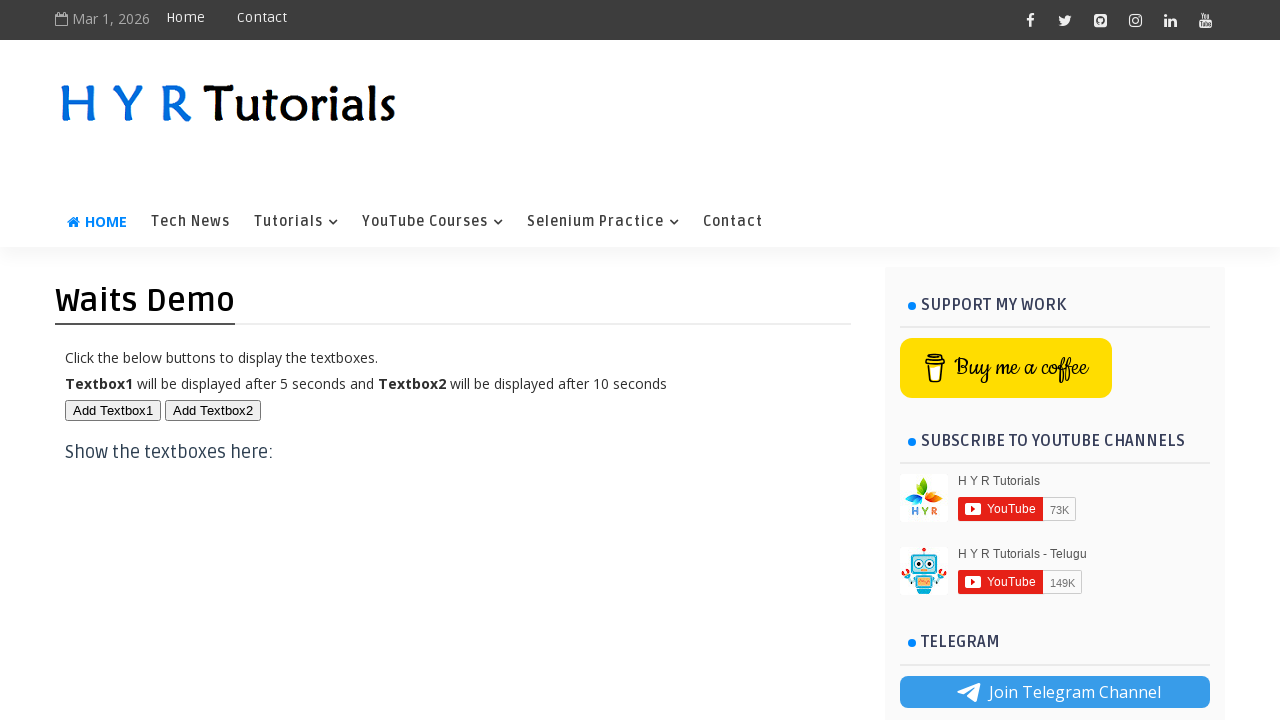

Clicked the first button (btn1) at (113, 410) on button#btn1
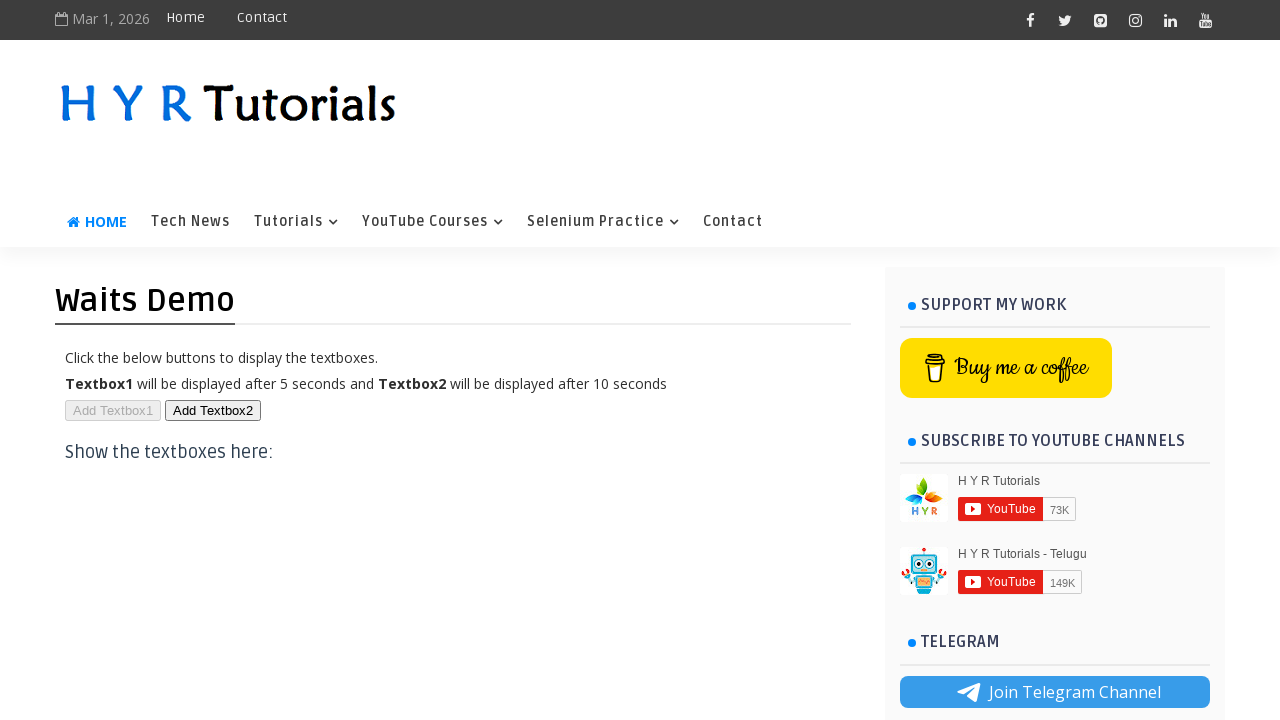

Waited for the second button (btn2) to become visible
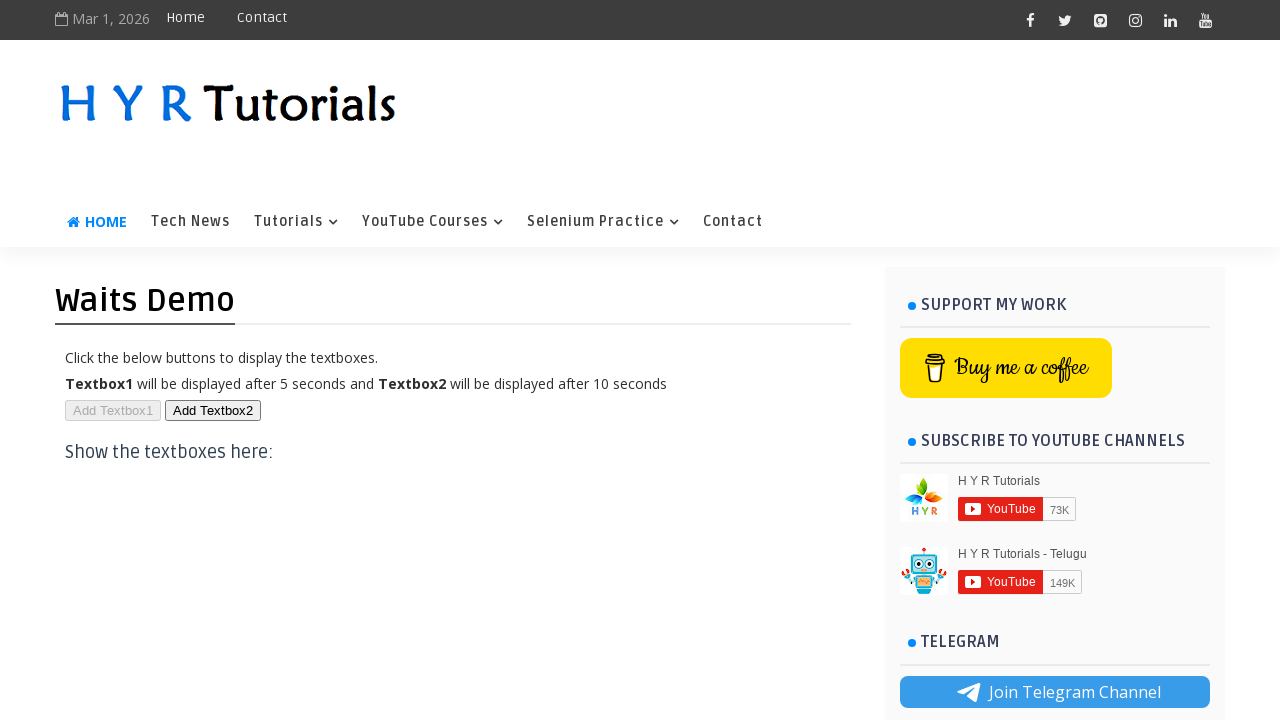

Clicked the second button (btn2) at (213, 410) on button#btn2
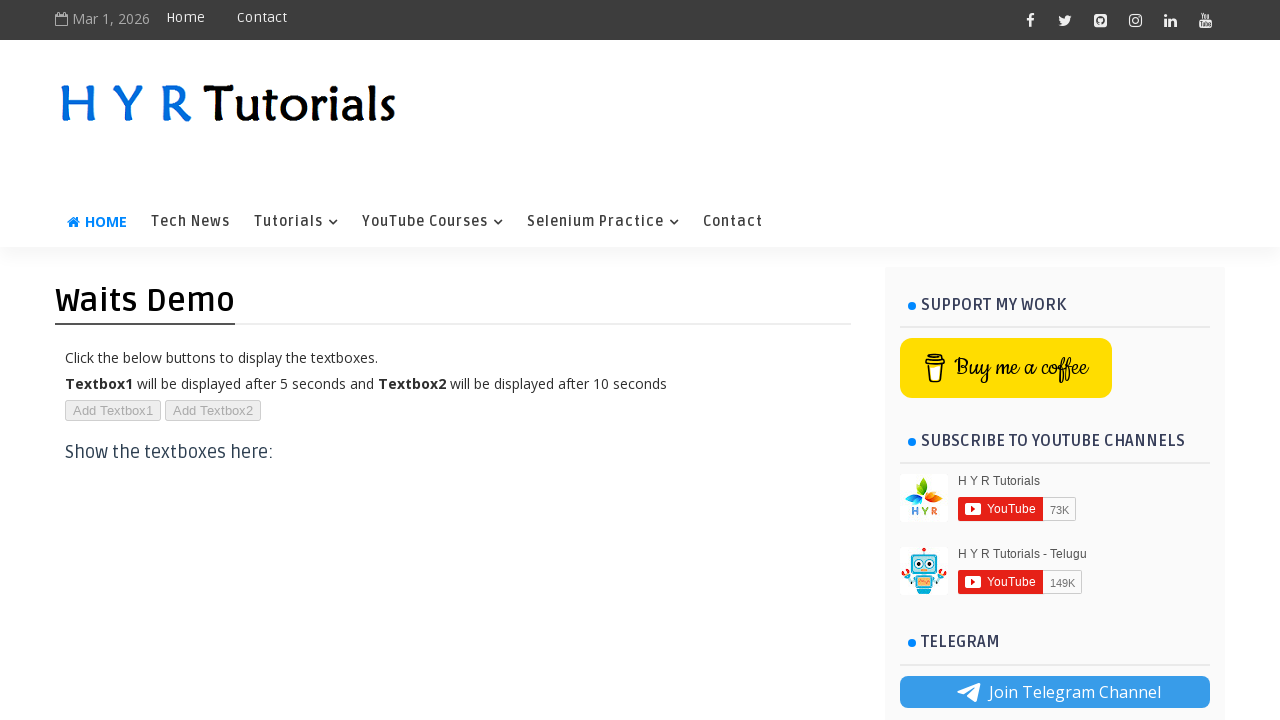

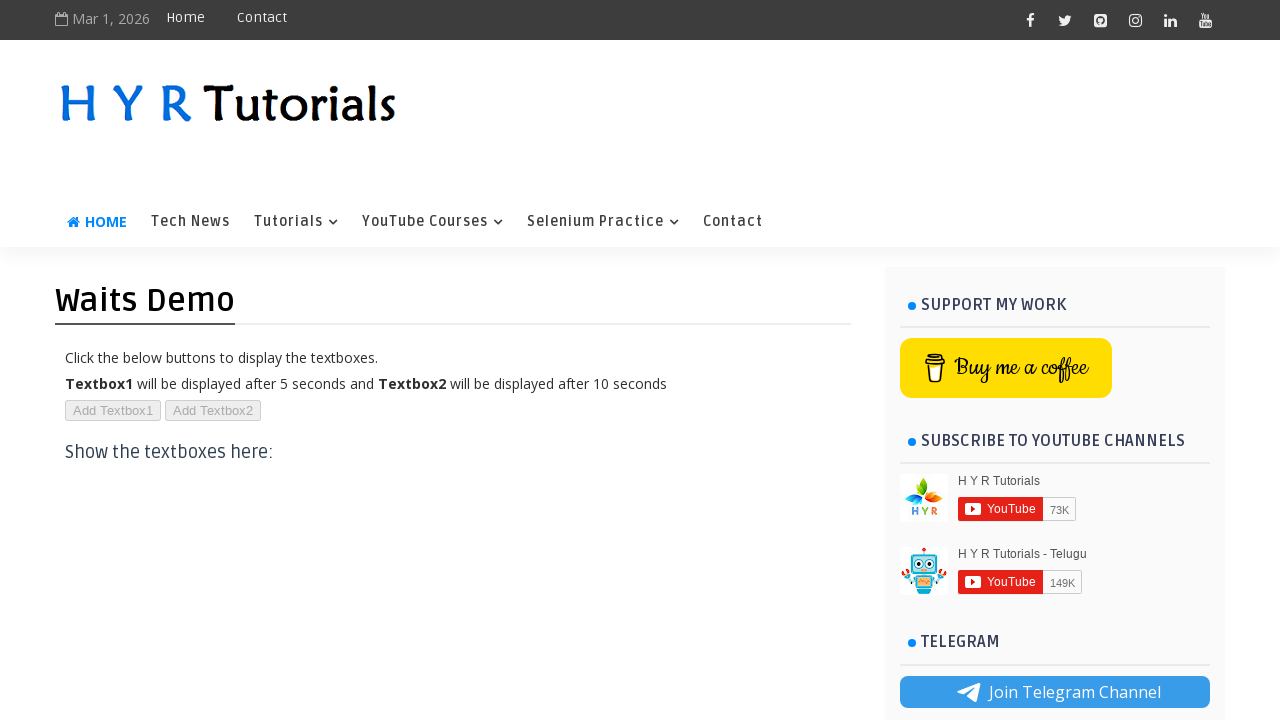